Tests form validation with an invalid ENS domain, expecting the form to show an error and not redirect

Starting URL: https://mint.poap.studio/version-72bms/index-20/customdemoflow05

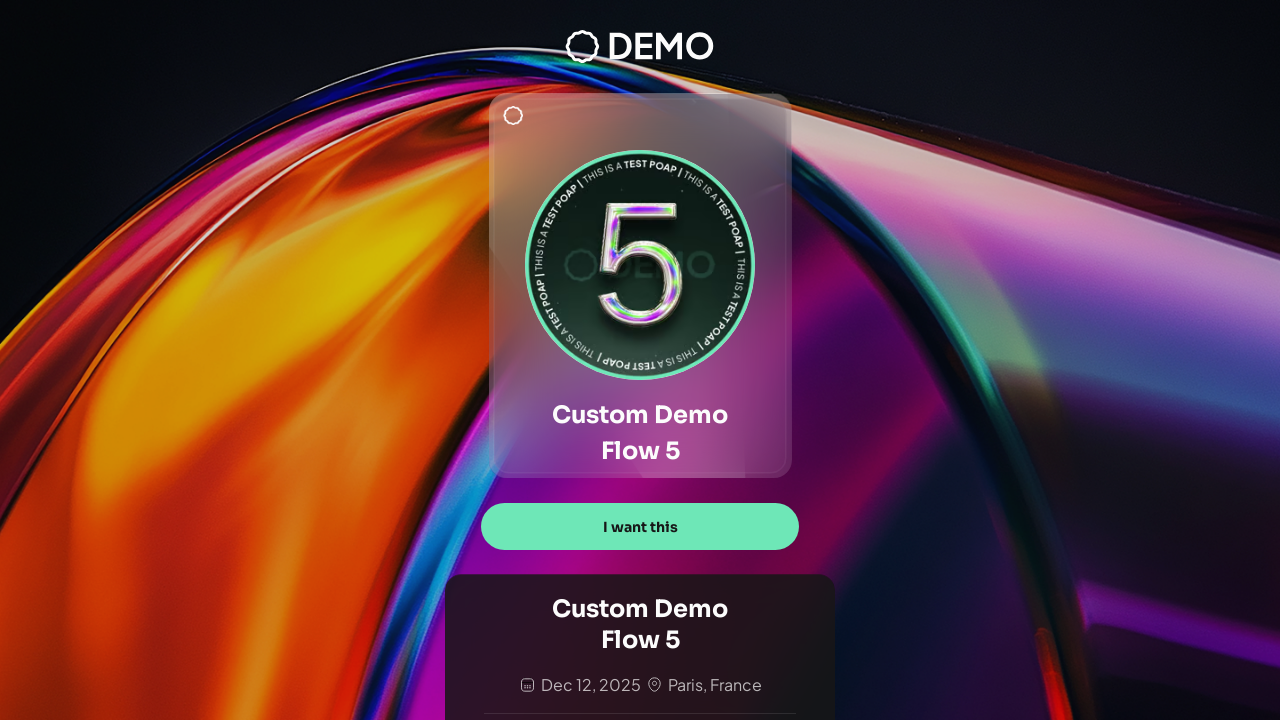

Waited for page to reach networkidle state
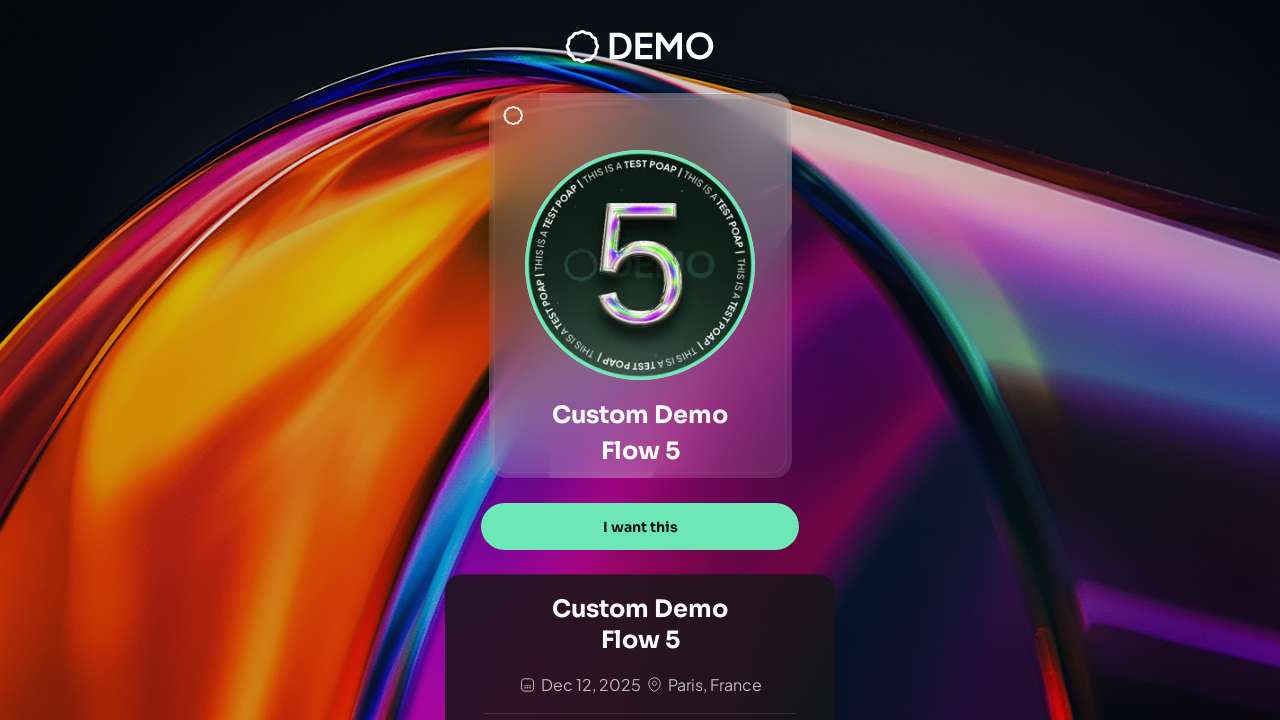

Waited 2 seconds for page elements to fully render
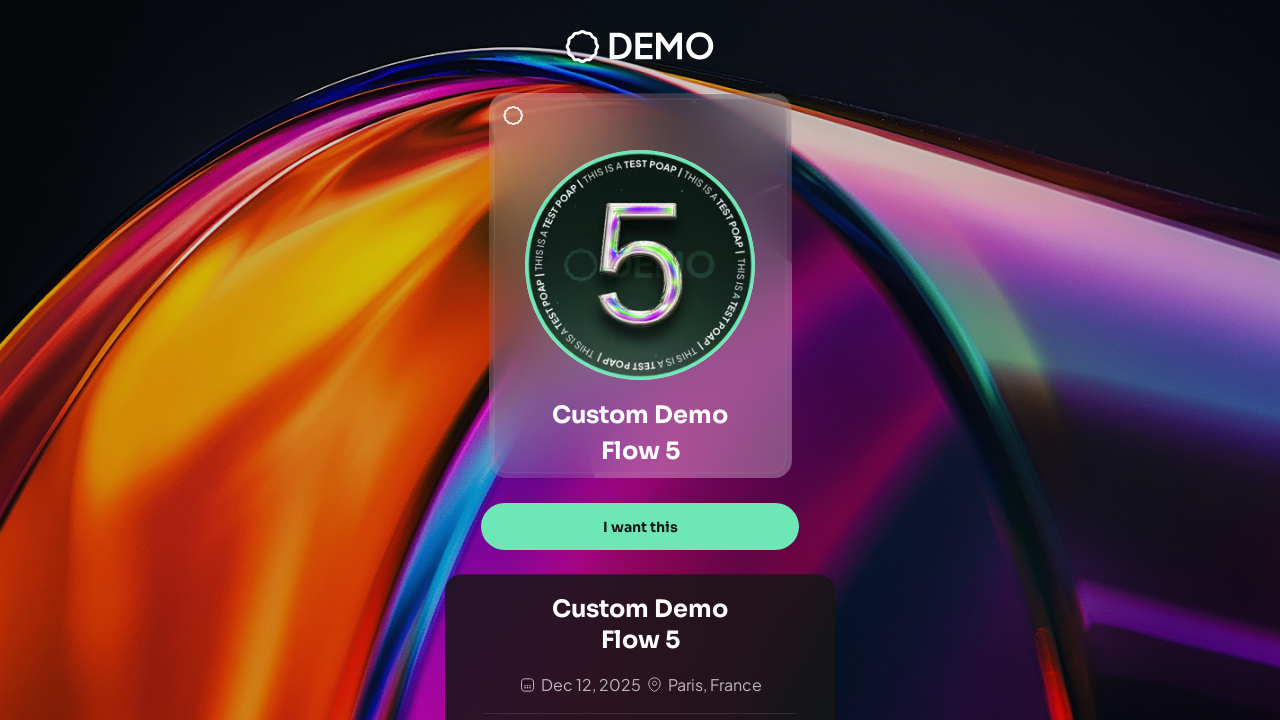

Clicked 'I want this' button at (640, 527) on text="I want this"
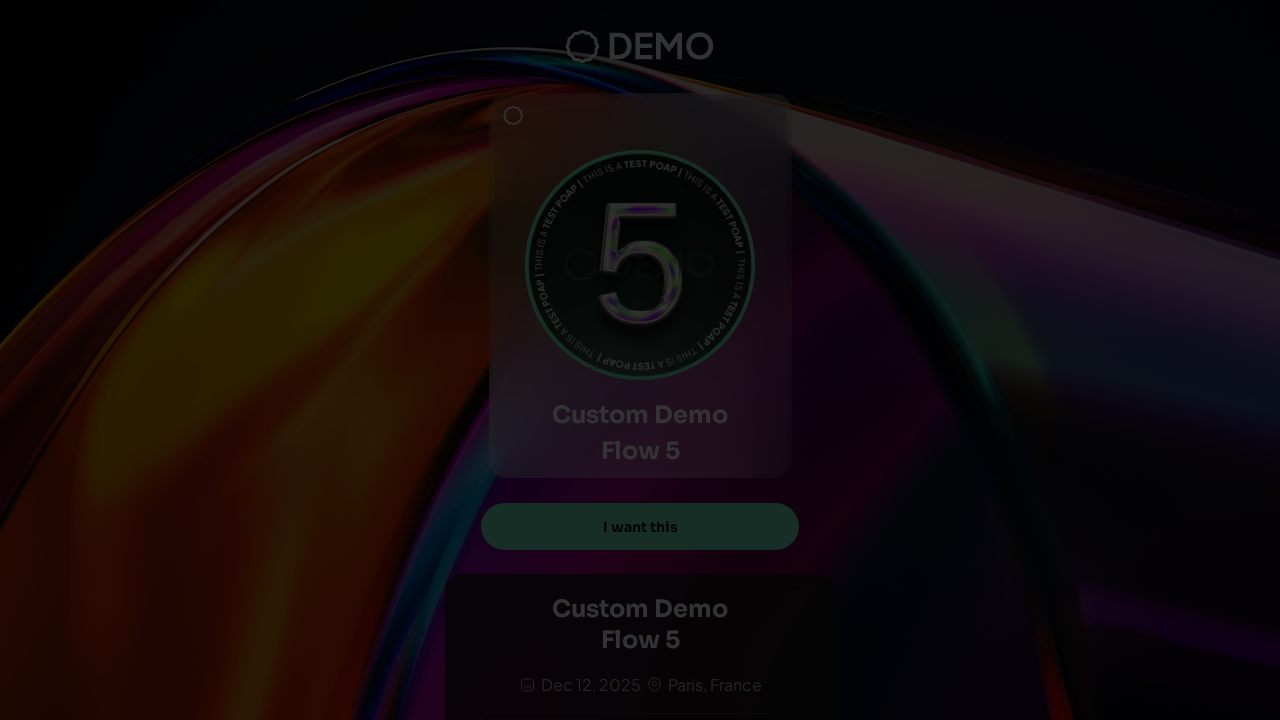

Waited 1.5 seconds for form to load after button click
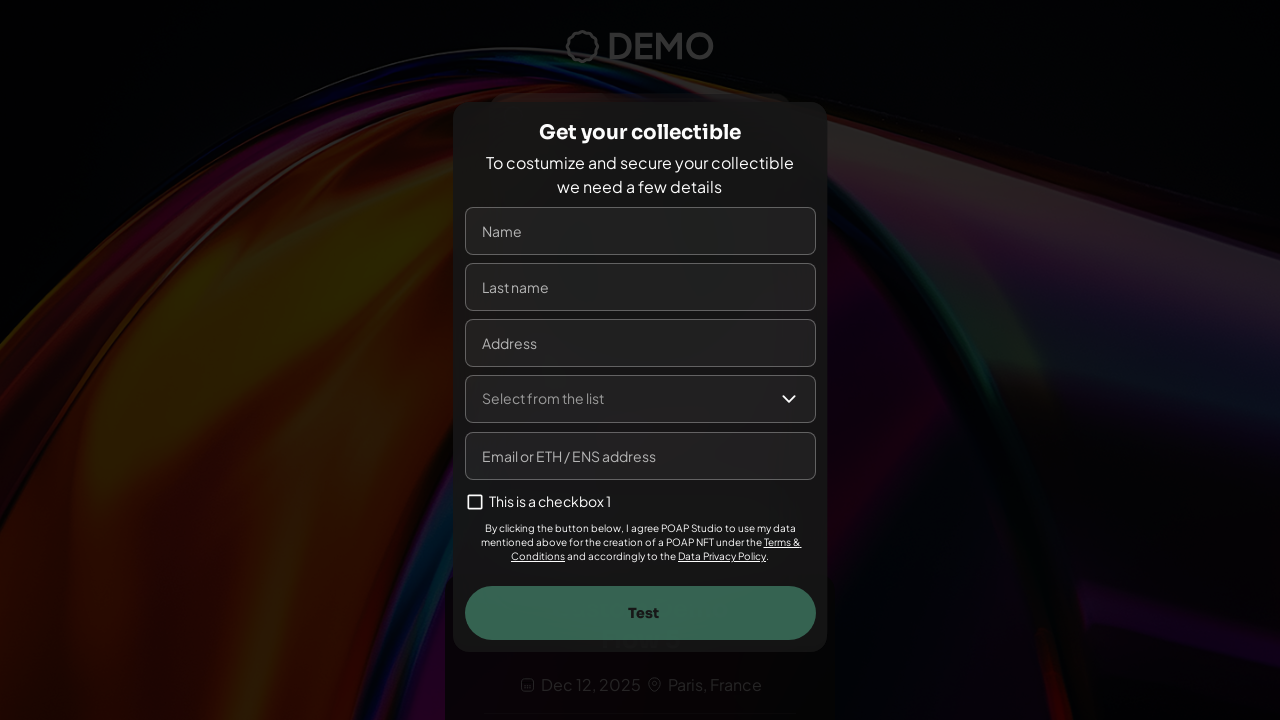

Filled name field with 'Sofia Isabella' on input[name="name"], input[placeholder*="Name"], input[placeholder*="name"]
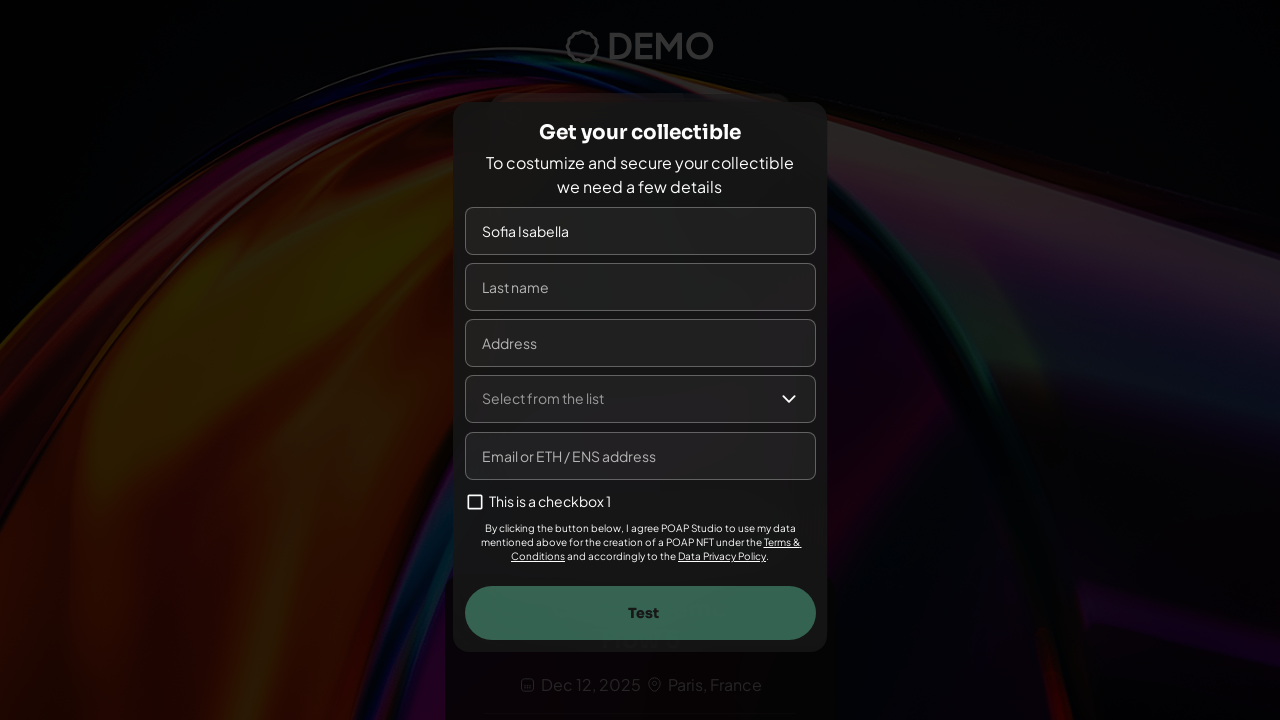

Filled last name field with 'Torres' on input[name="lastname"], input[name="lastName"], input[placeholder*="Last"], inpu
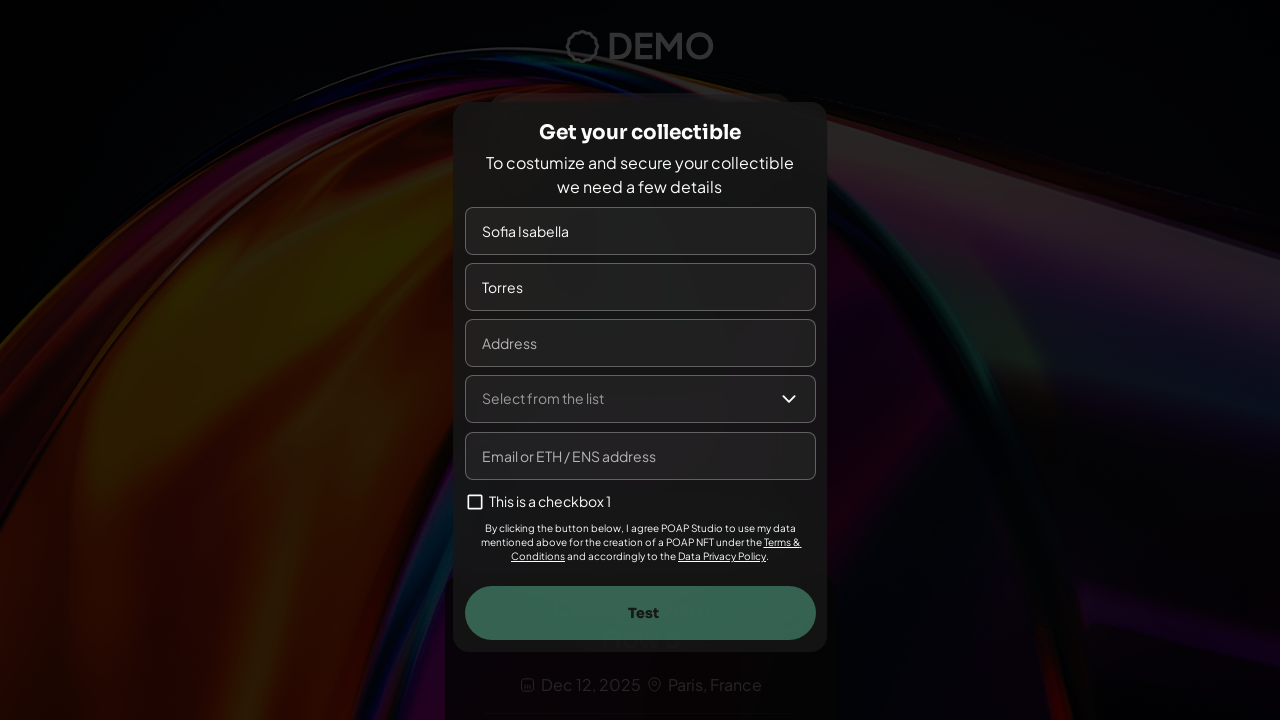

Filled address field with '321 Elm Street, Floor 5' on input[name="address"], input[placeholder*="Address"], input[placeholder*="addres
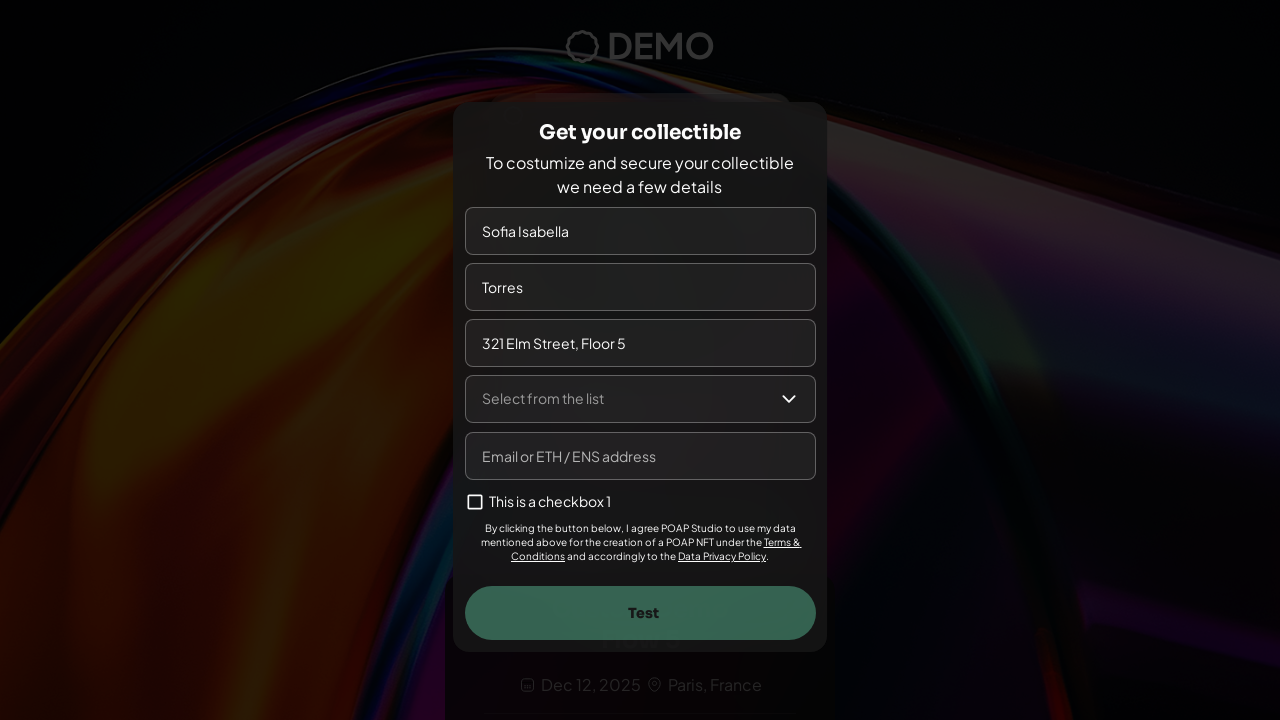

Clicked dropdown to select from list at (542, 398) on text="Select from the list"
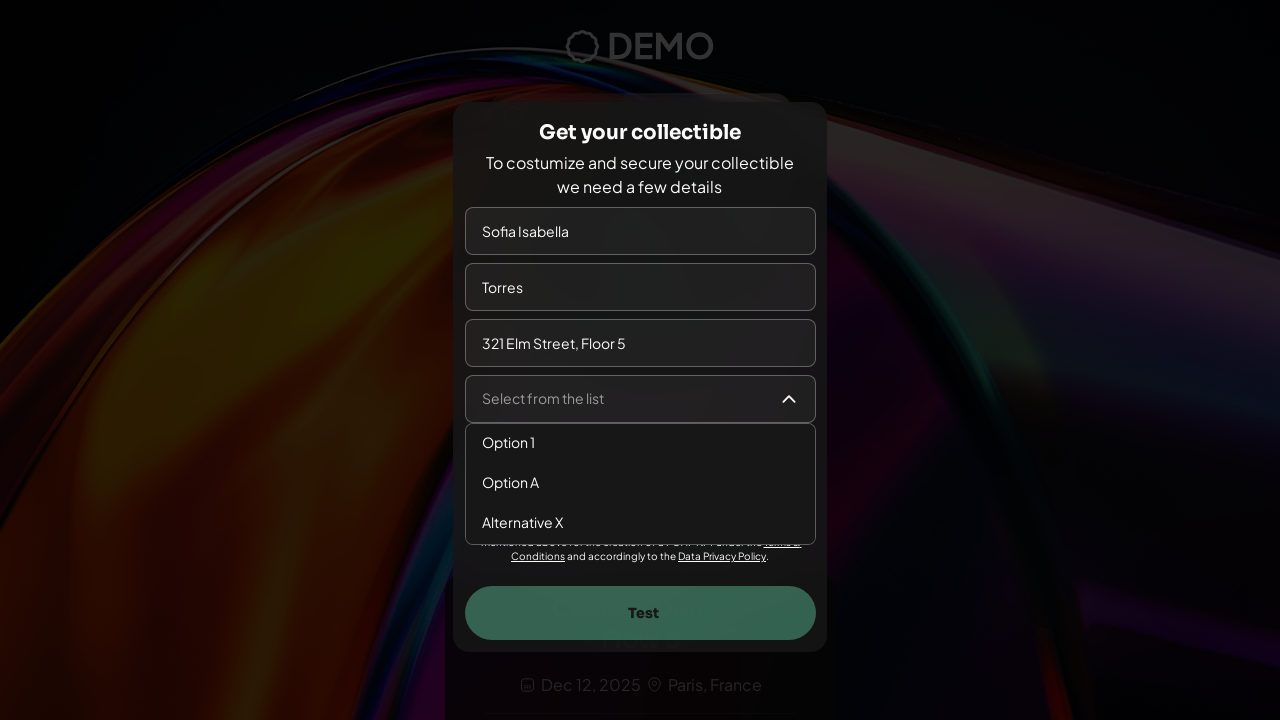

Waited 0.8 seconds for dropdown options to appear
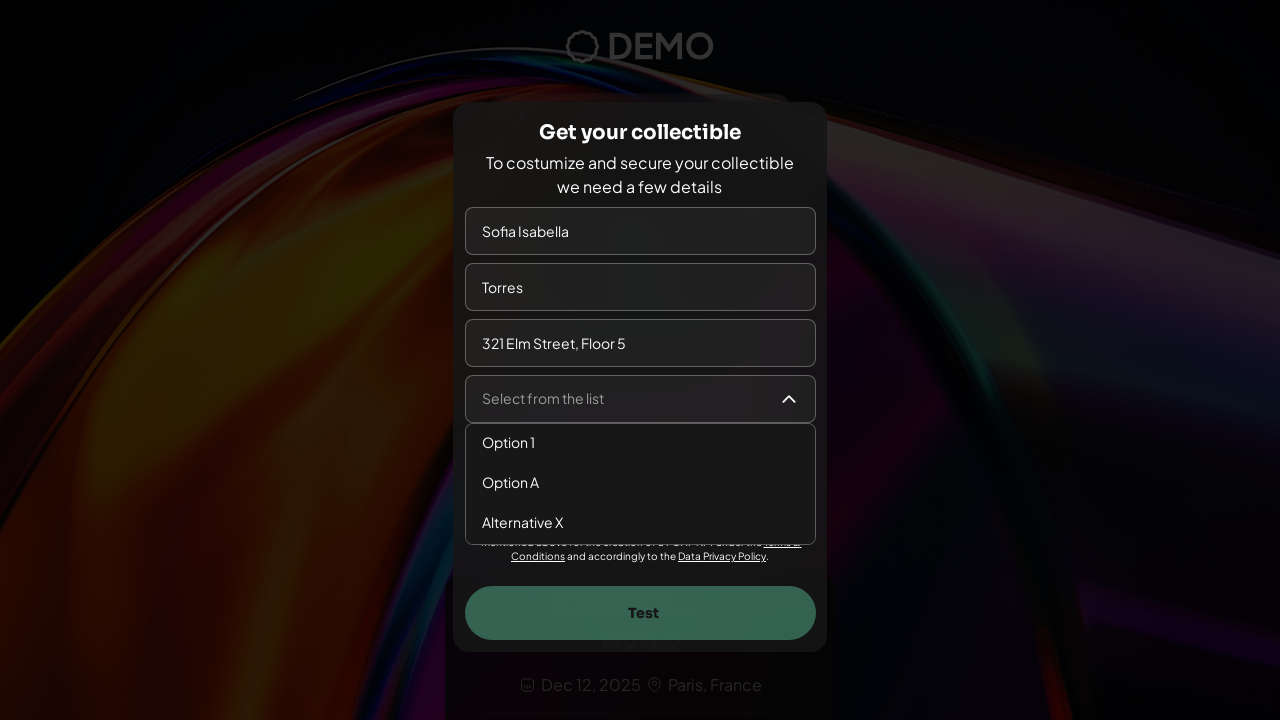

Selected 'Option 1' from dropdown at (508, 442) on text="Option 1"
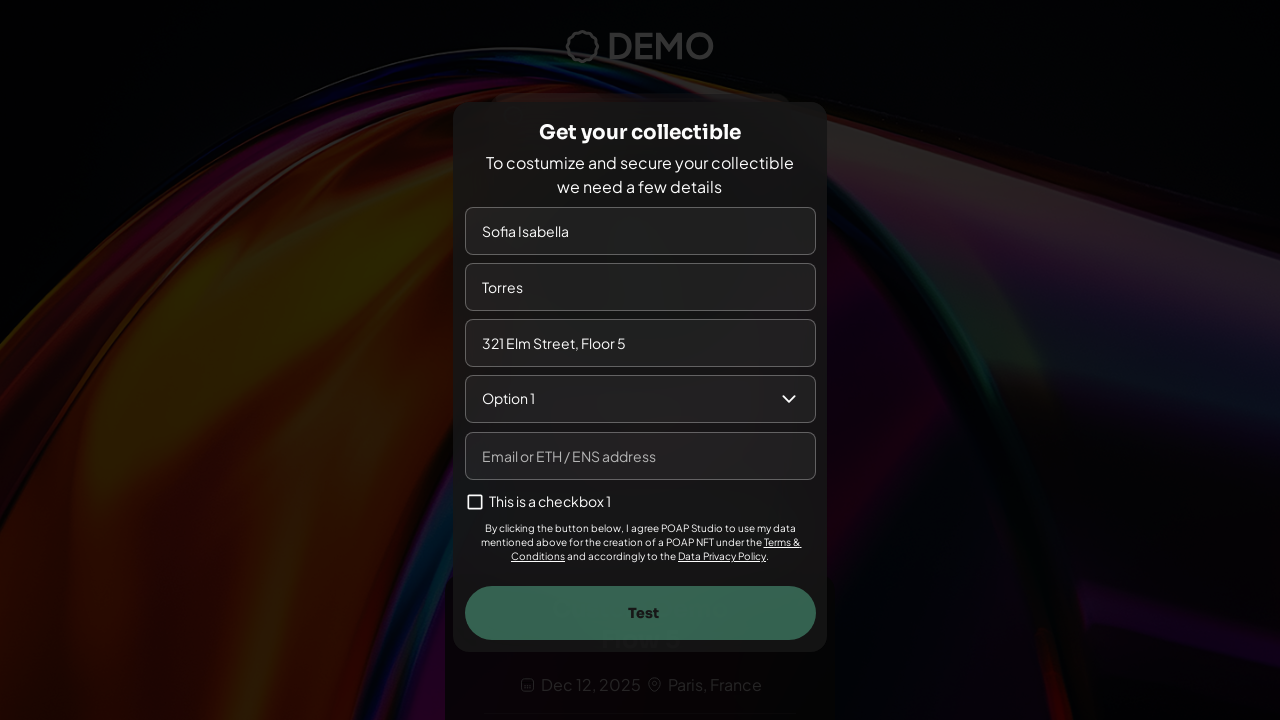

Waited 0.5 seconds after dropdown selection
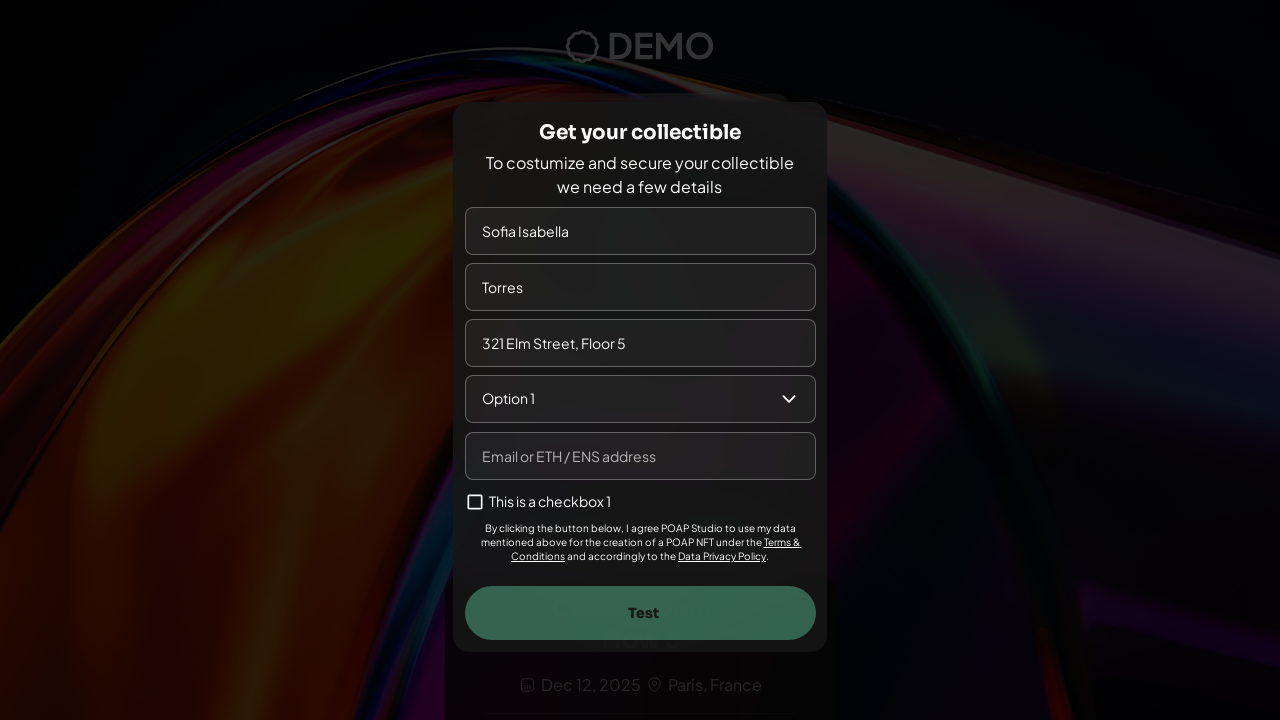

Filled ENS field with invalid domain 'cuchipando..eth' on input[name="email"], input[type="email"], input[placeholder*="Email"], input[pla
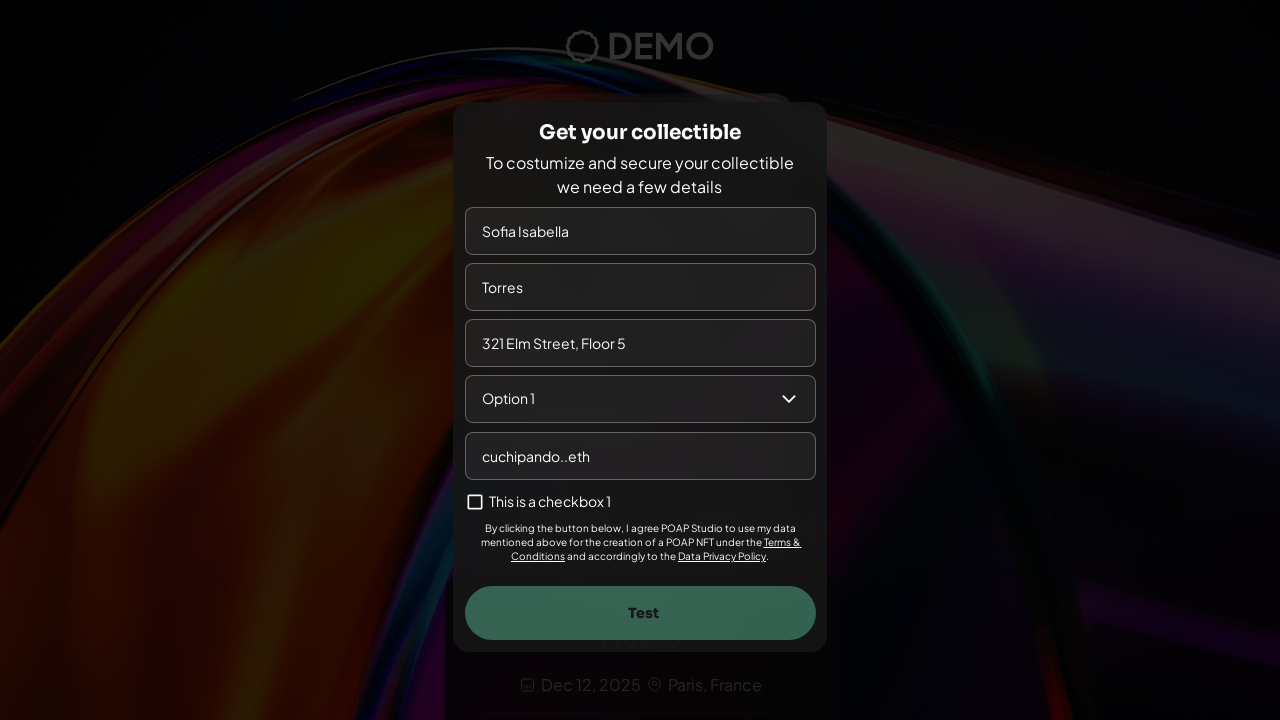

Waited 0.5 seconds after entering invalid ENS domain
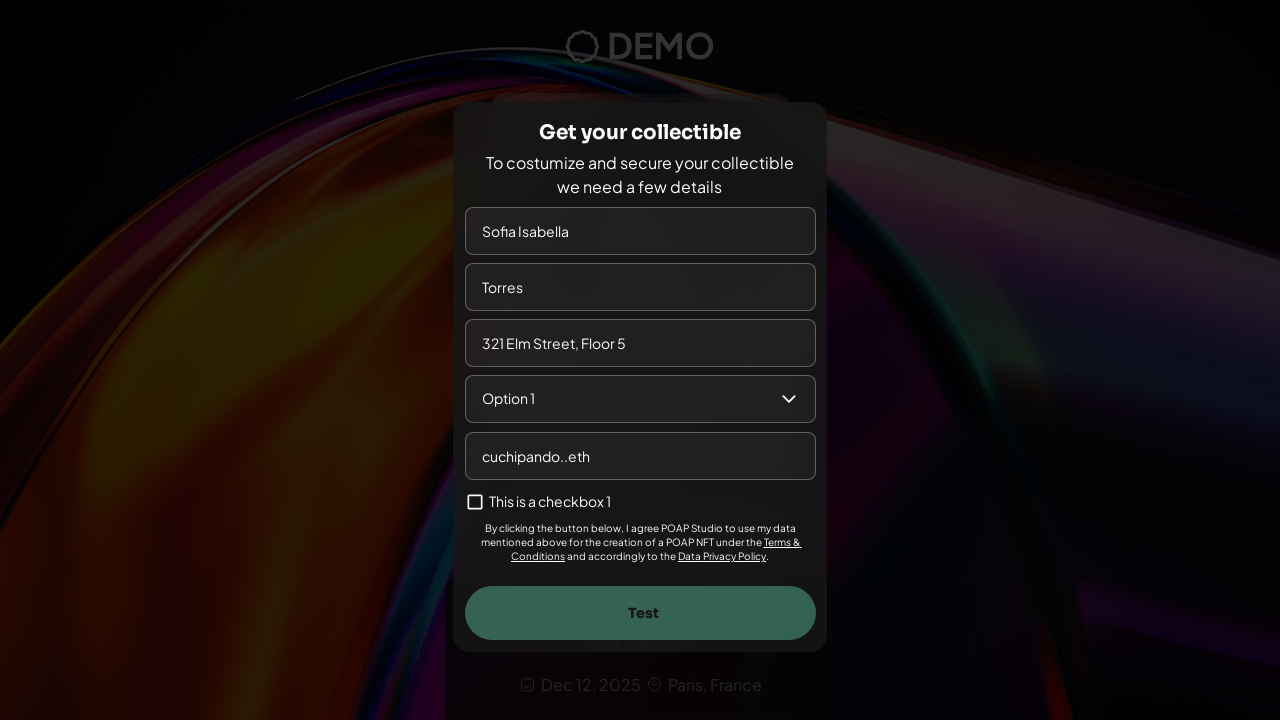

Test button became visible
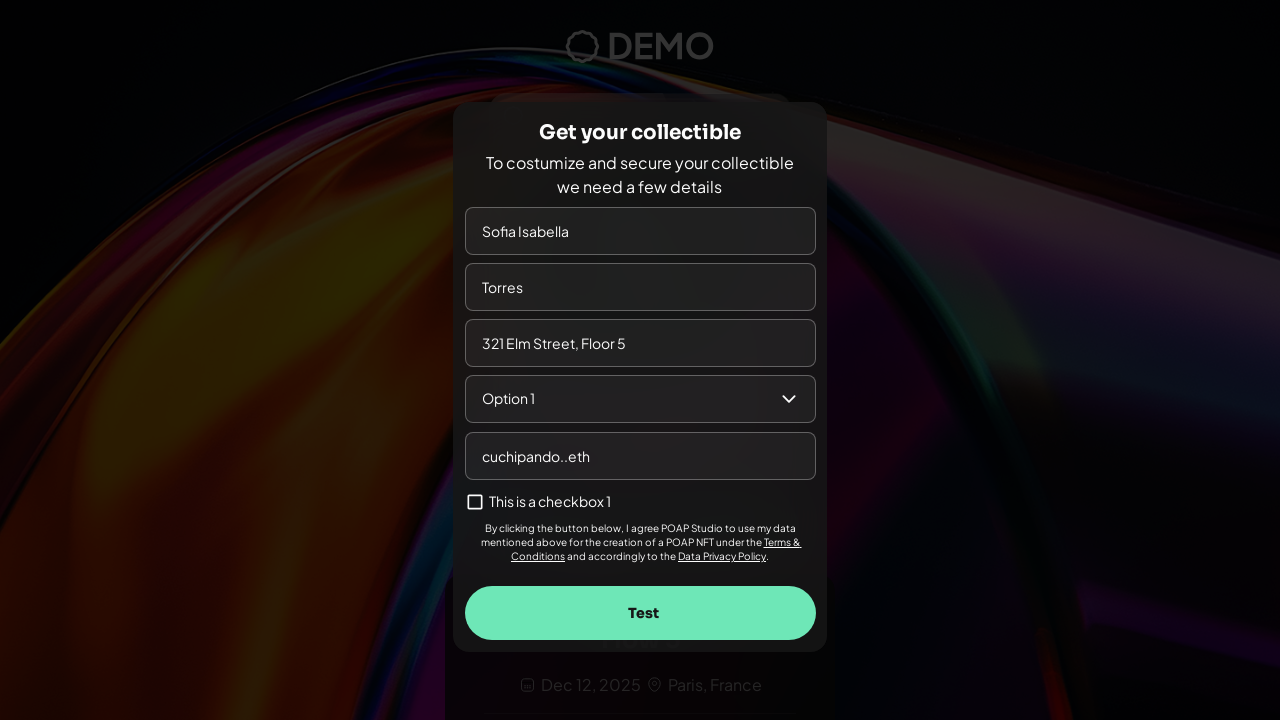

Waited 0.5 seconds before clicking Test button
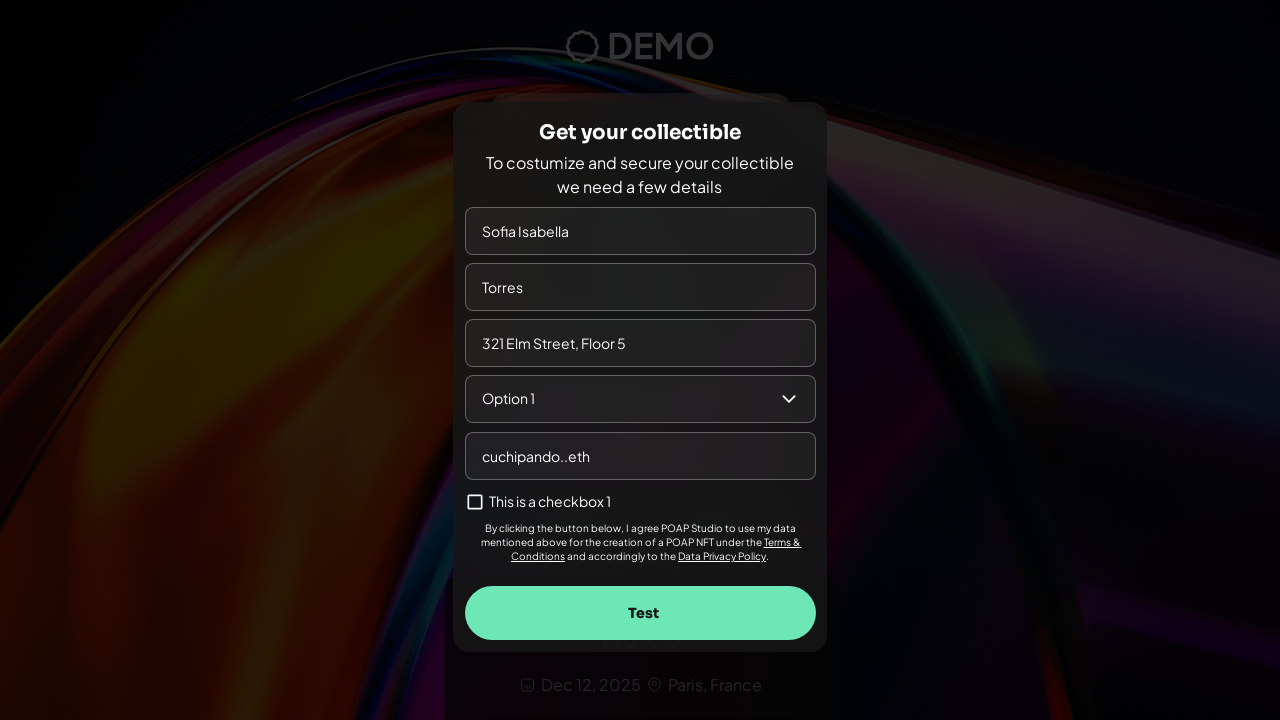

Clicked Test button to submit form with invalid ENS domain at (643, 613) on text="Test"
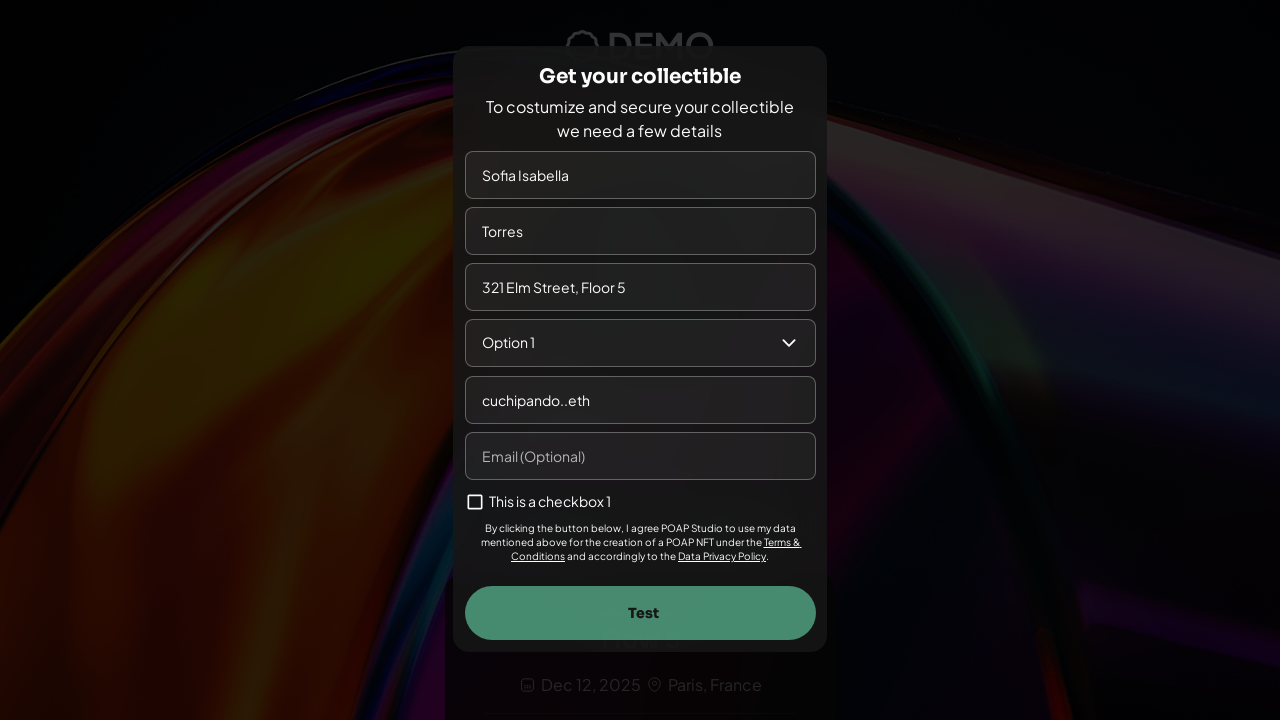

Waited 3 seconds to verify form error appears and no redirect occurs
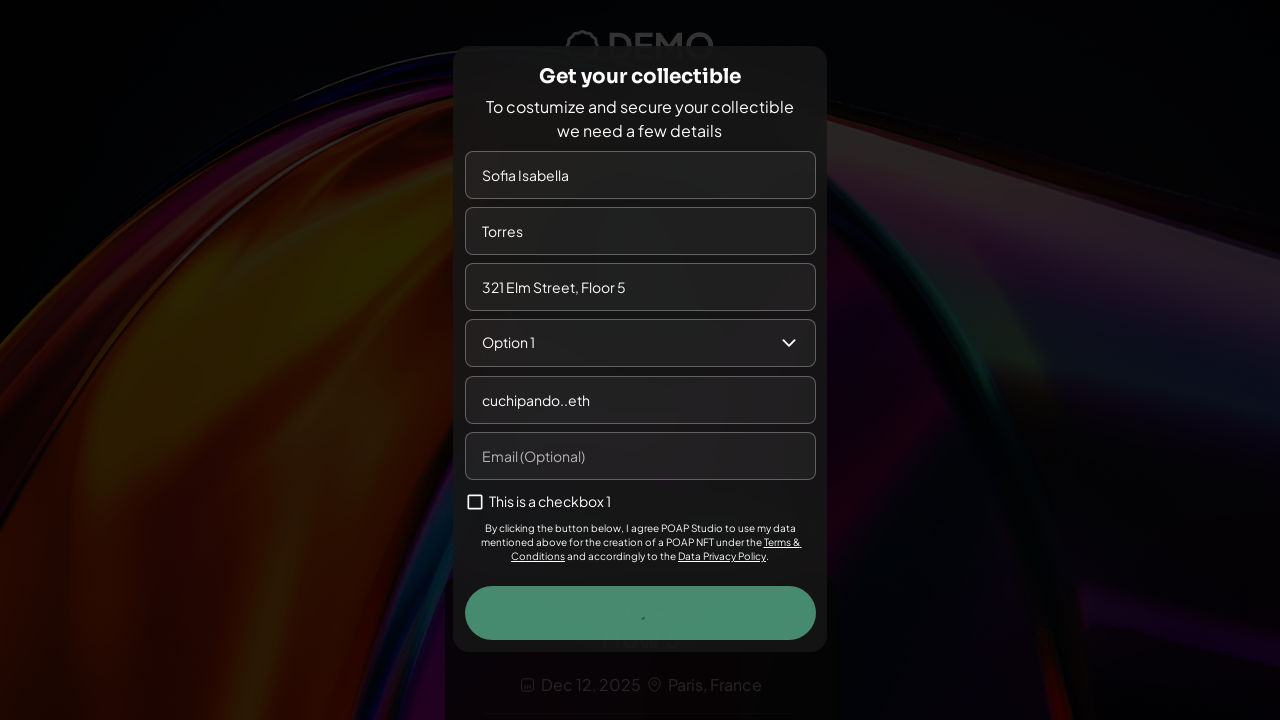

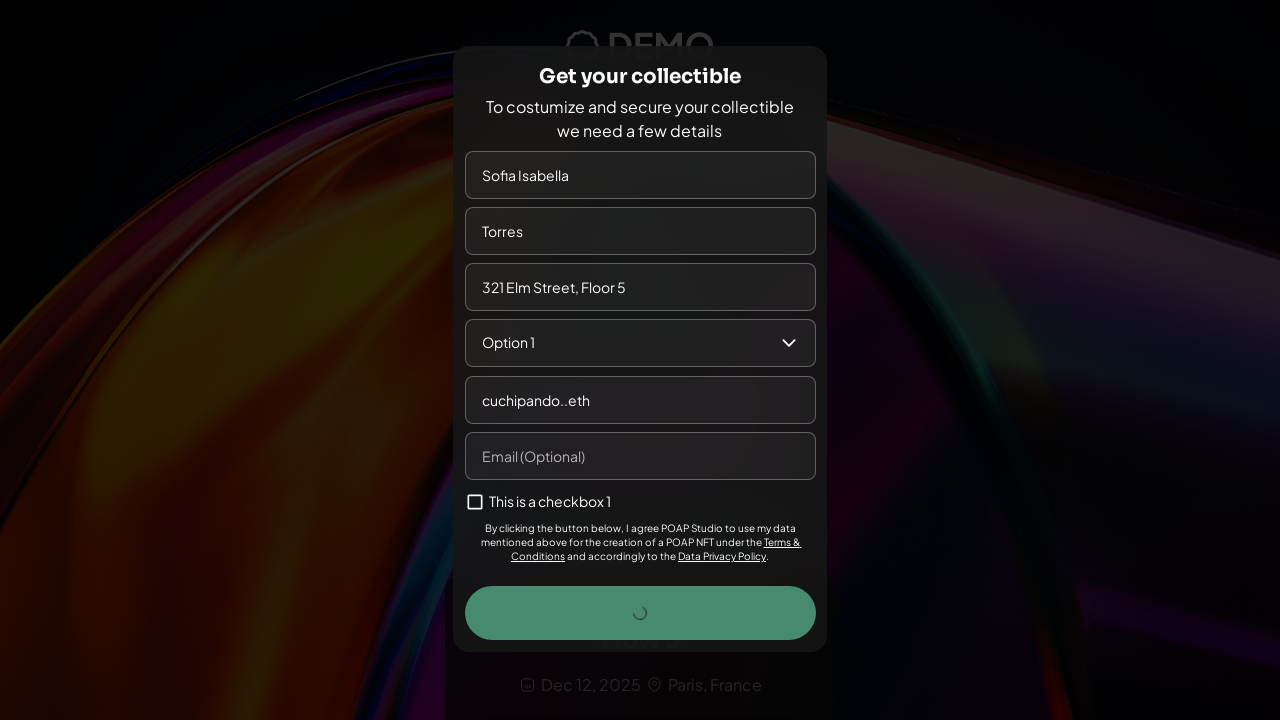